Tests successful signup flow by filling valid form data and navigating to success page

Starting URL: https://vetapp-signup.netlify.app/

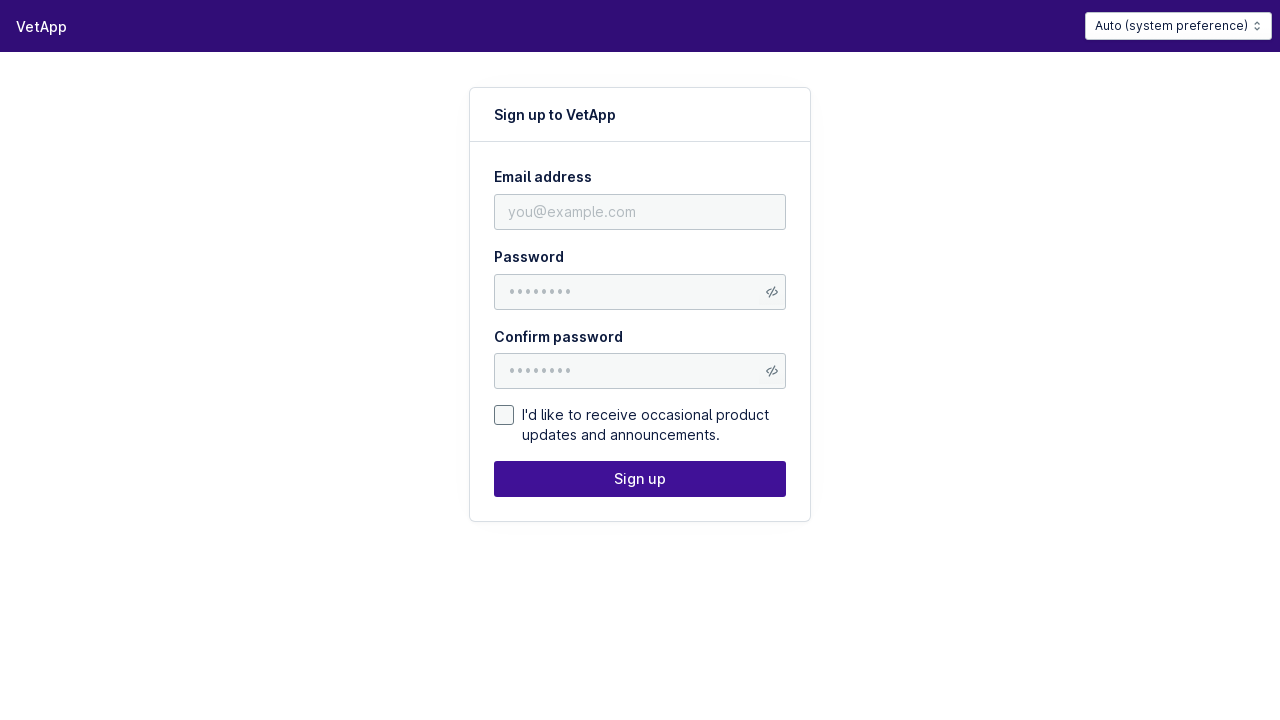

Filled email field with 'newuser2024@example.com' on nord-input[name="email"] input
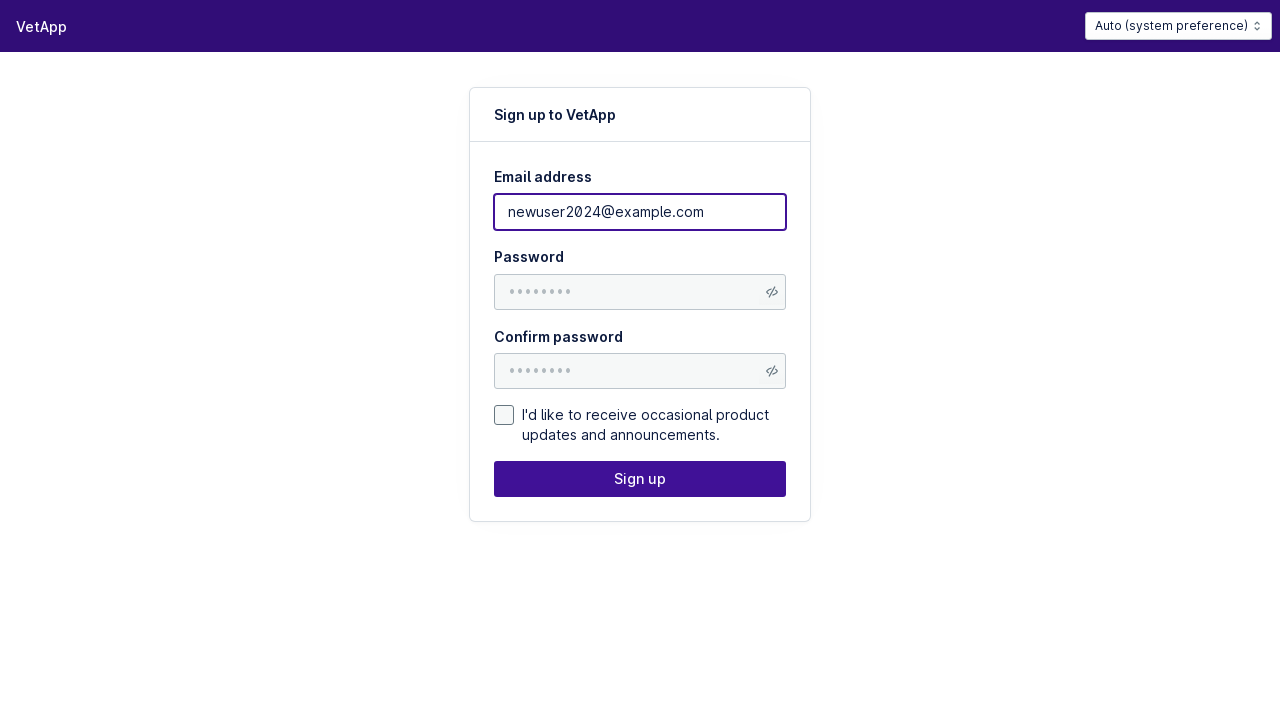

Filled password field with strong password on nord-input[name="new-password"] input
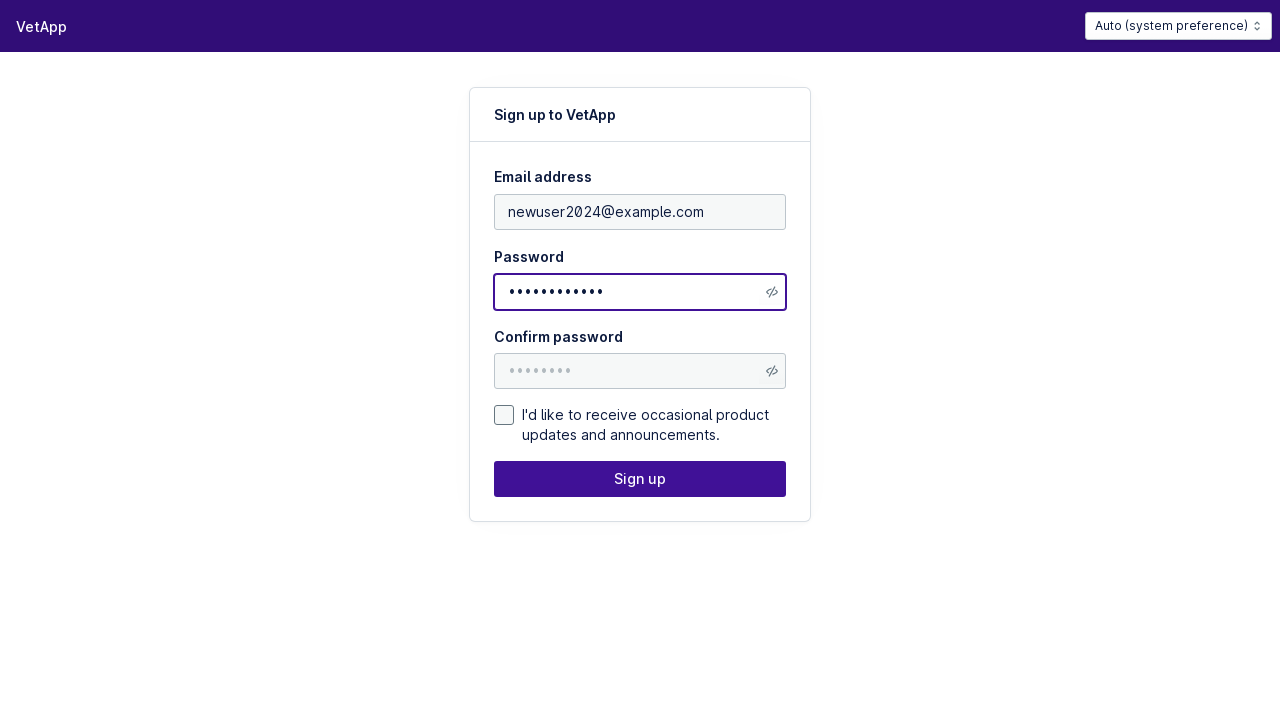

Filled confirm password field with matching password on nord-input[name="confirm-password"] input
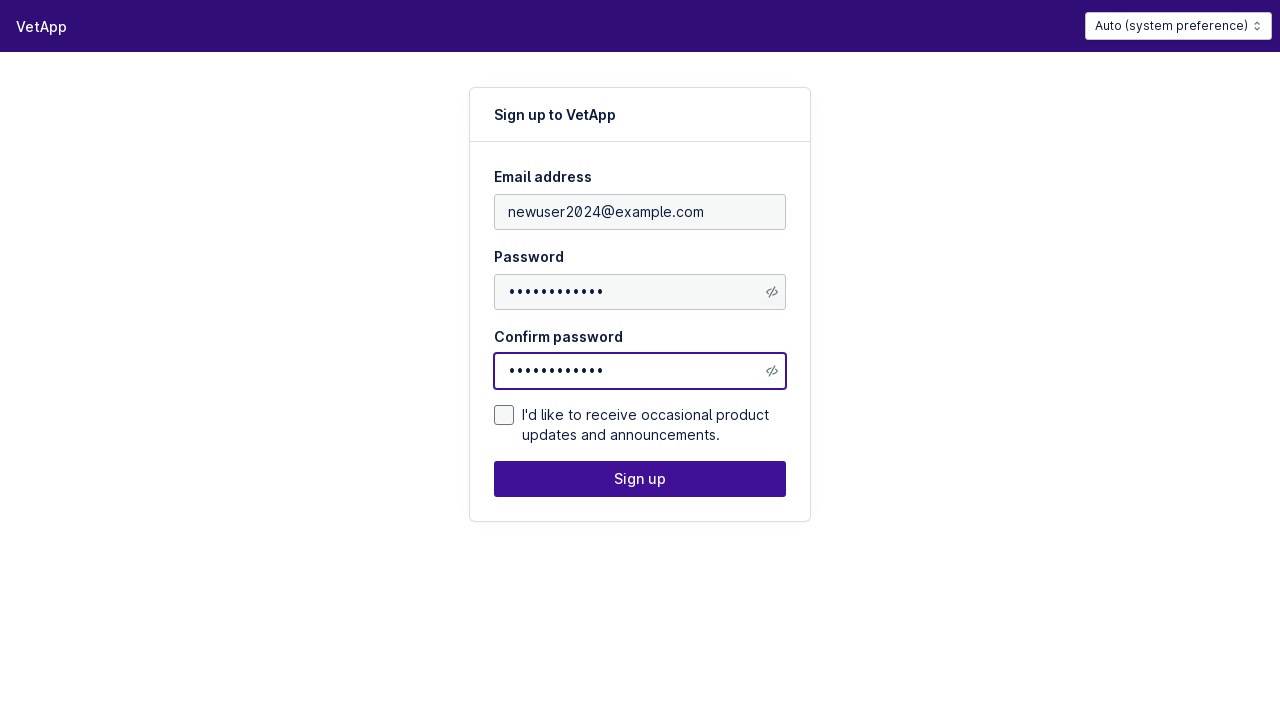

Checked terms and conditions checkbox at (504, 415) on nord-checkbox input[type="checkbox"]
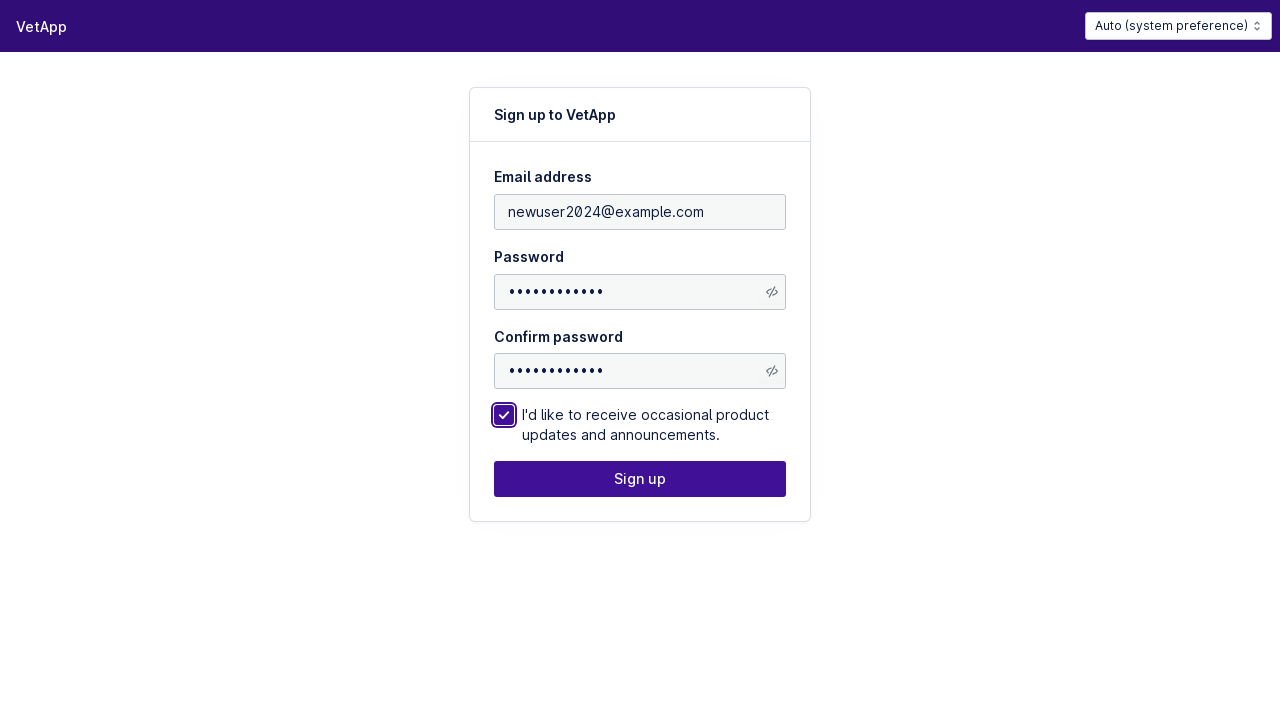

Clicked submit button to complete signup at (772, 292) on nord-button[type="submit"]
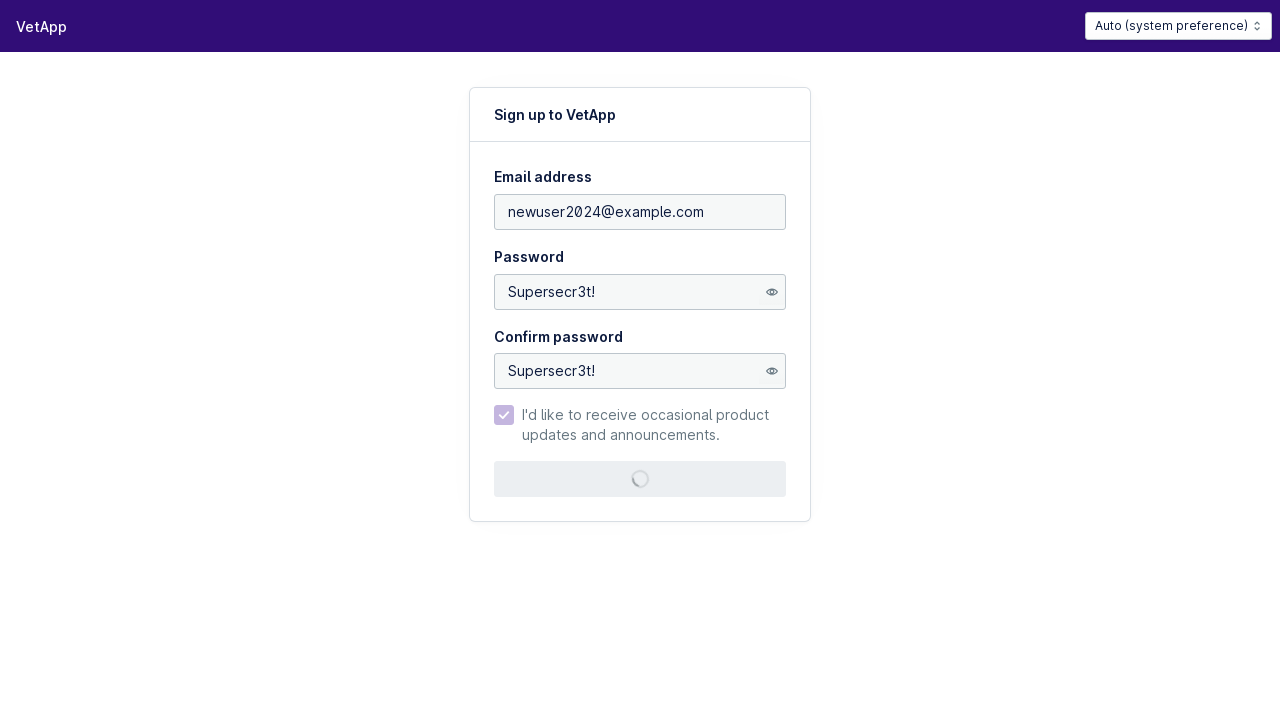

Successfully navigated to success page
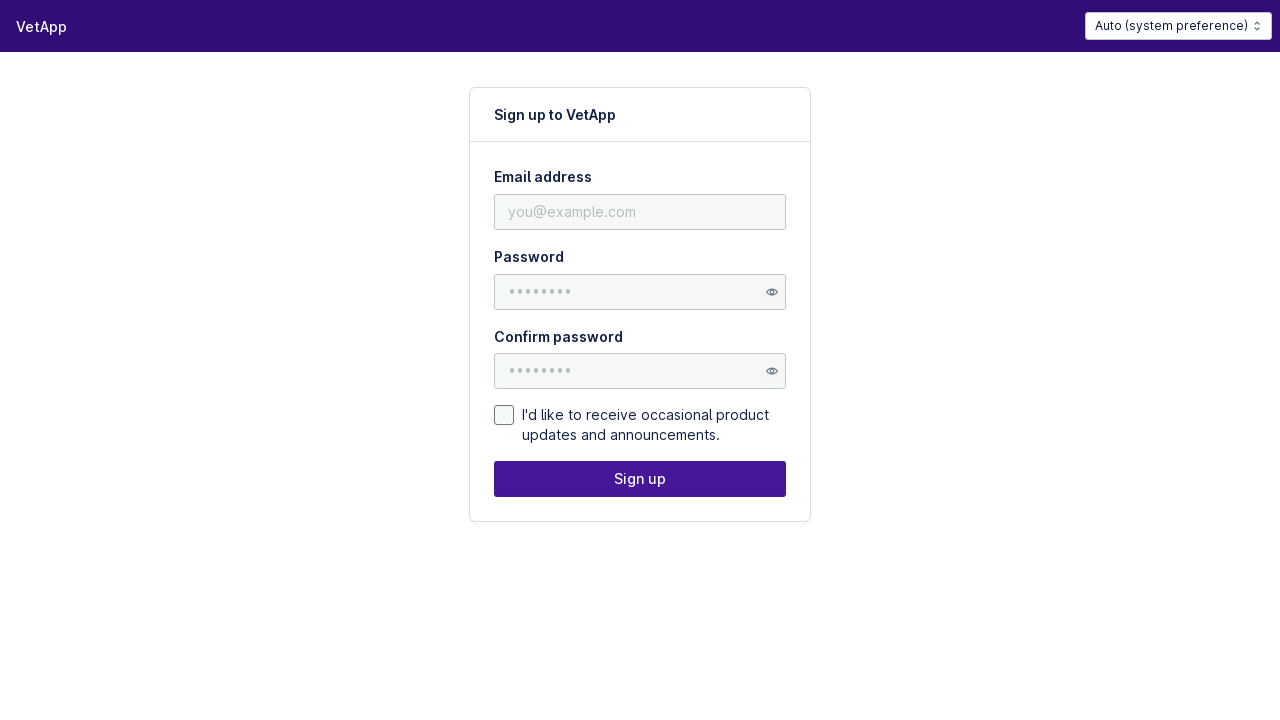

Verified success message 'You're signed up!' is displayed
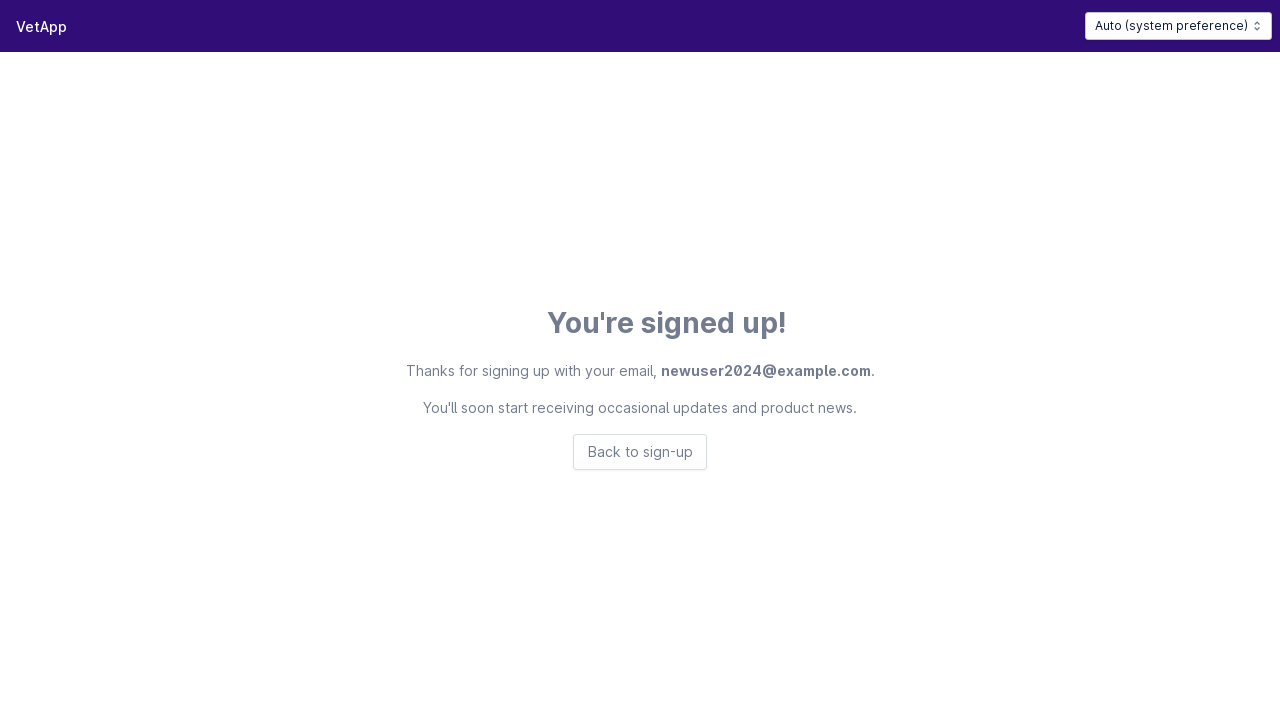

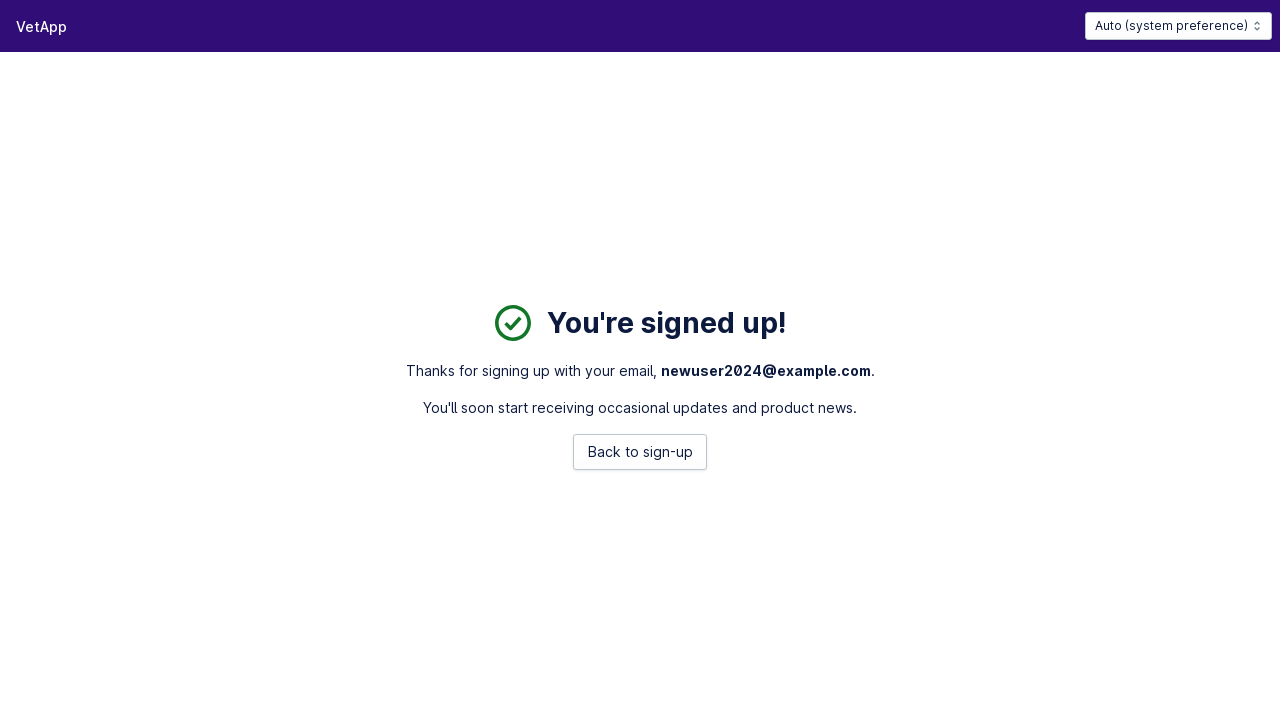